Tests checking off a todo item as completed by clicking its checkbox

Starting URL: https://example.cypress.io/todo

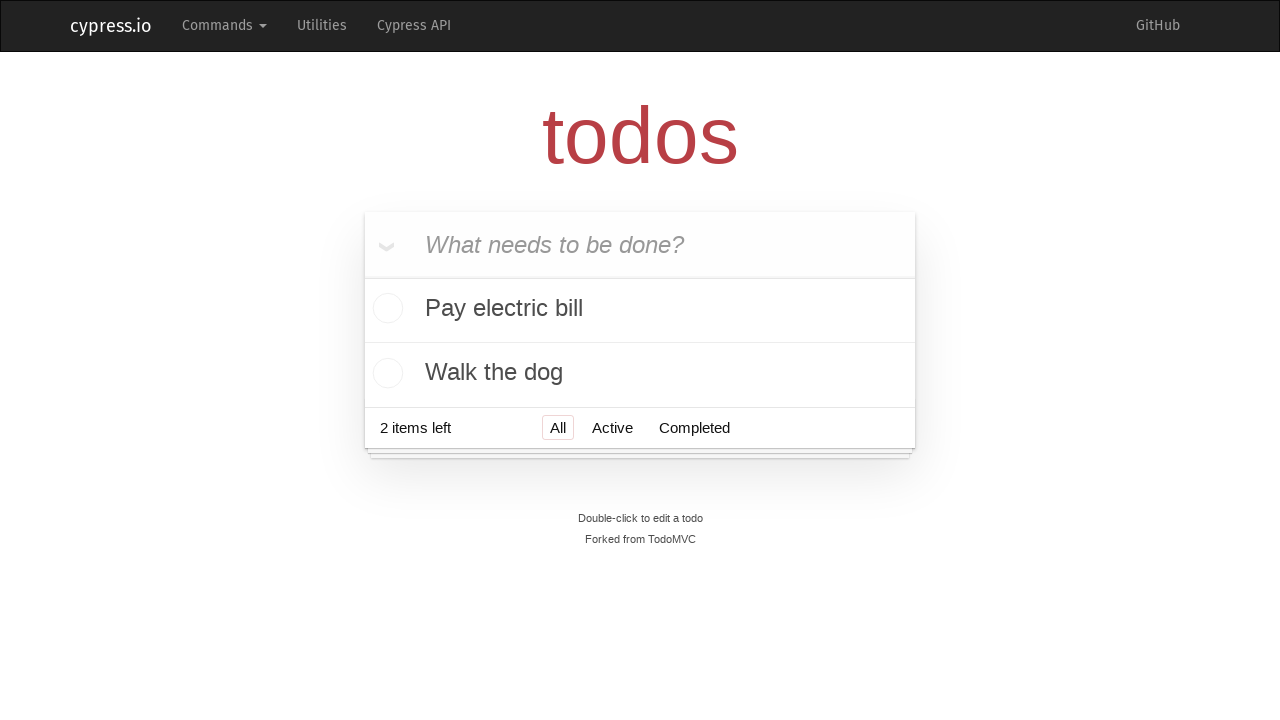

Clicked checkbox for 'Pay electric bill' todo item at (385, 310) on xpath=//li[contains(., 'Pay electric bill')]//input[@type='checkbox']
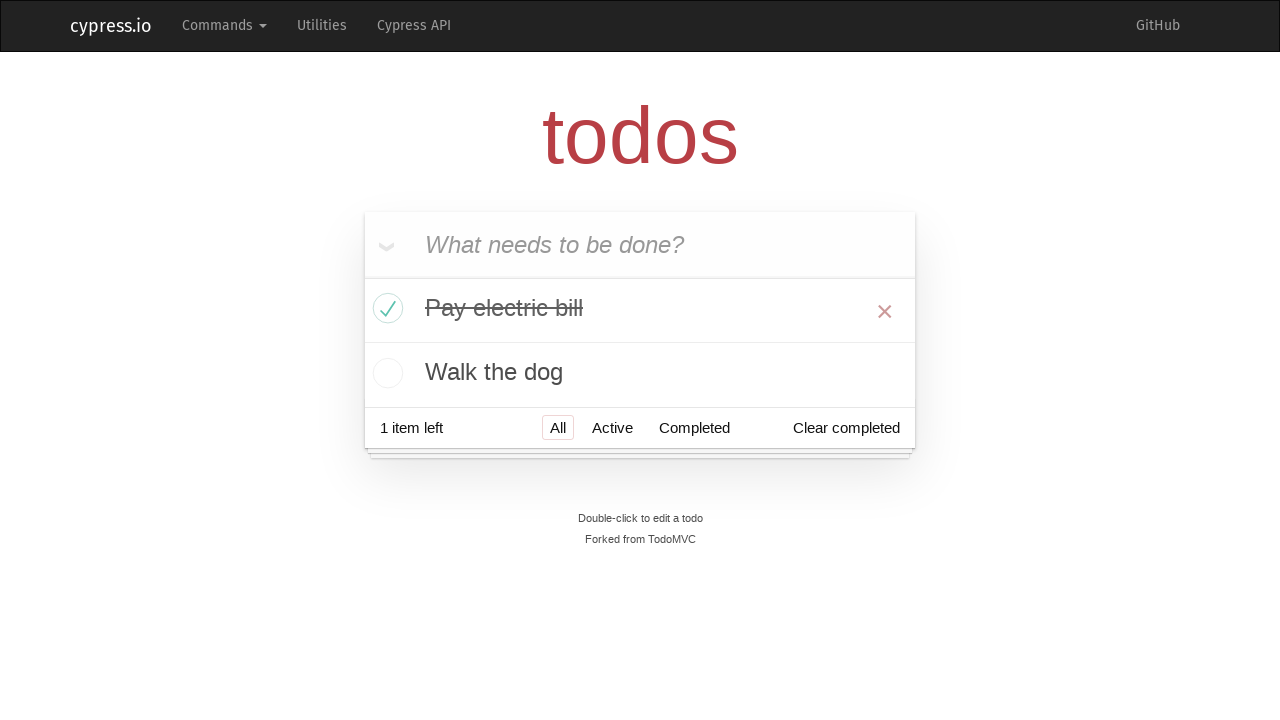

Located 'Pay electric bill' todo item
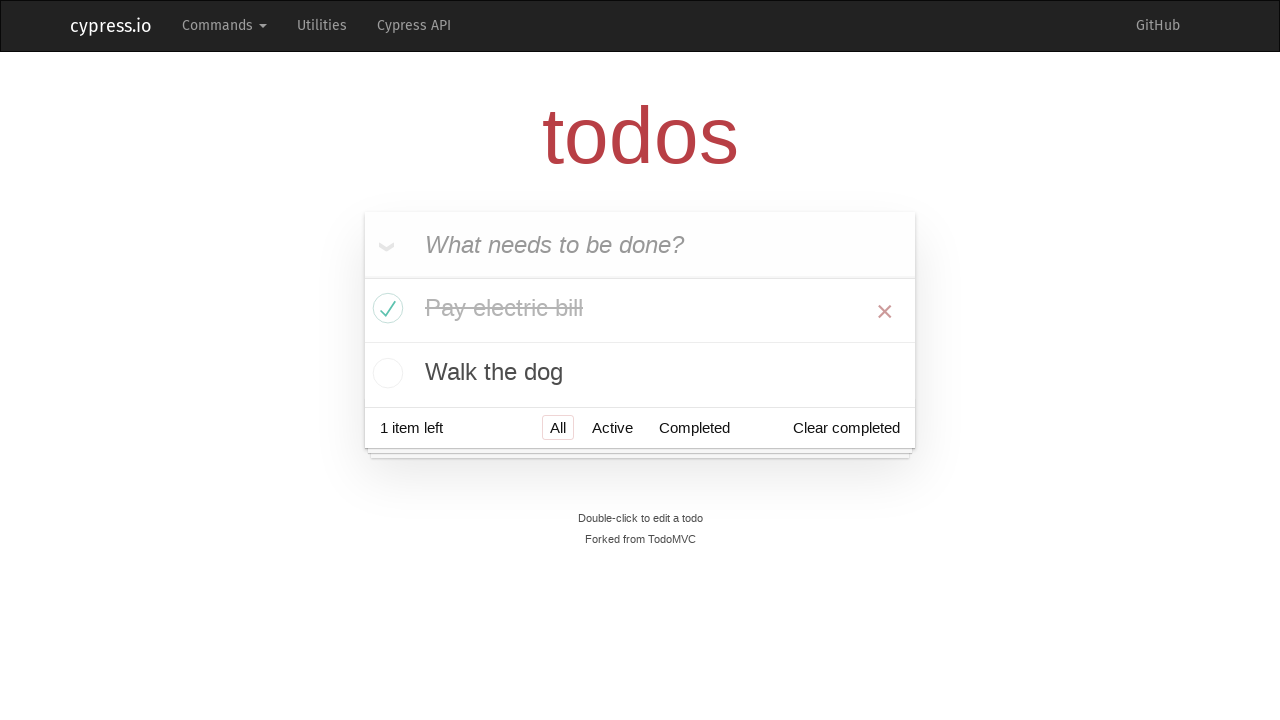

Verified todo item has 'completed' class attribute
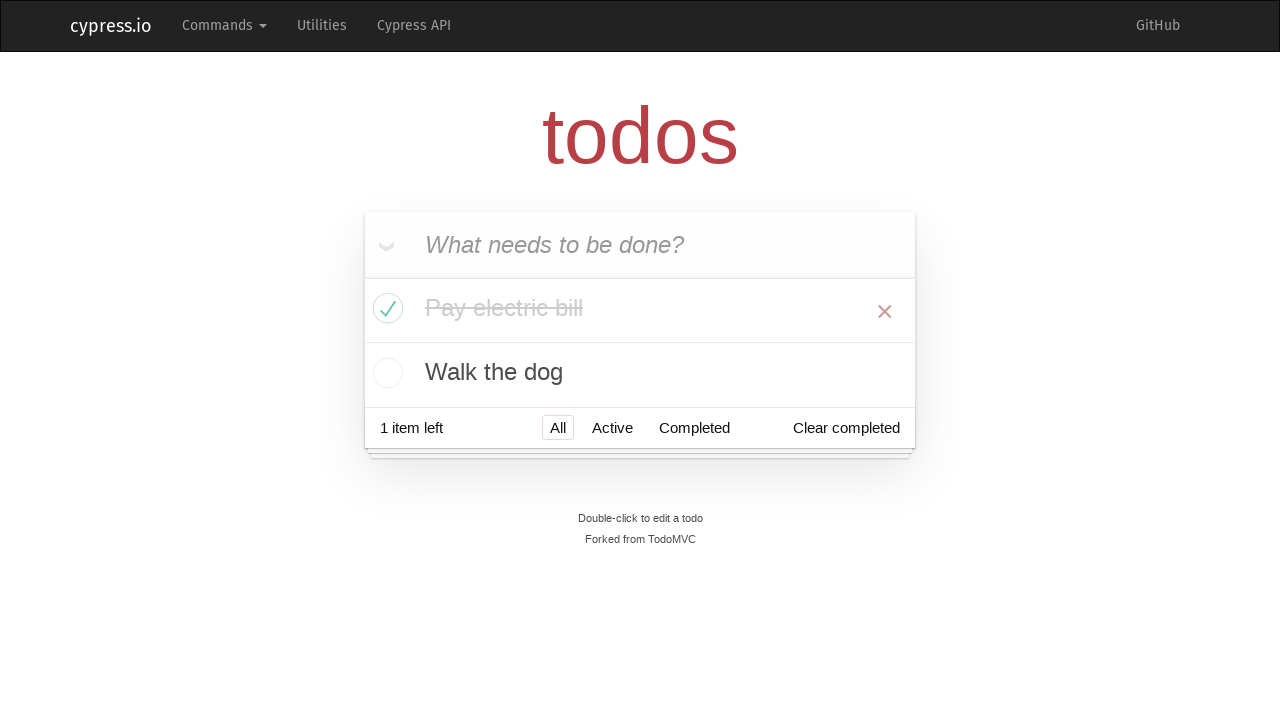

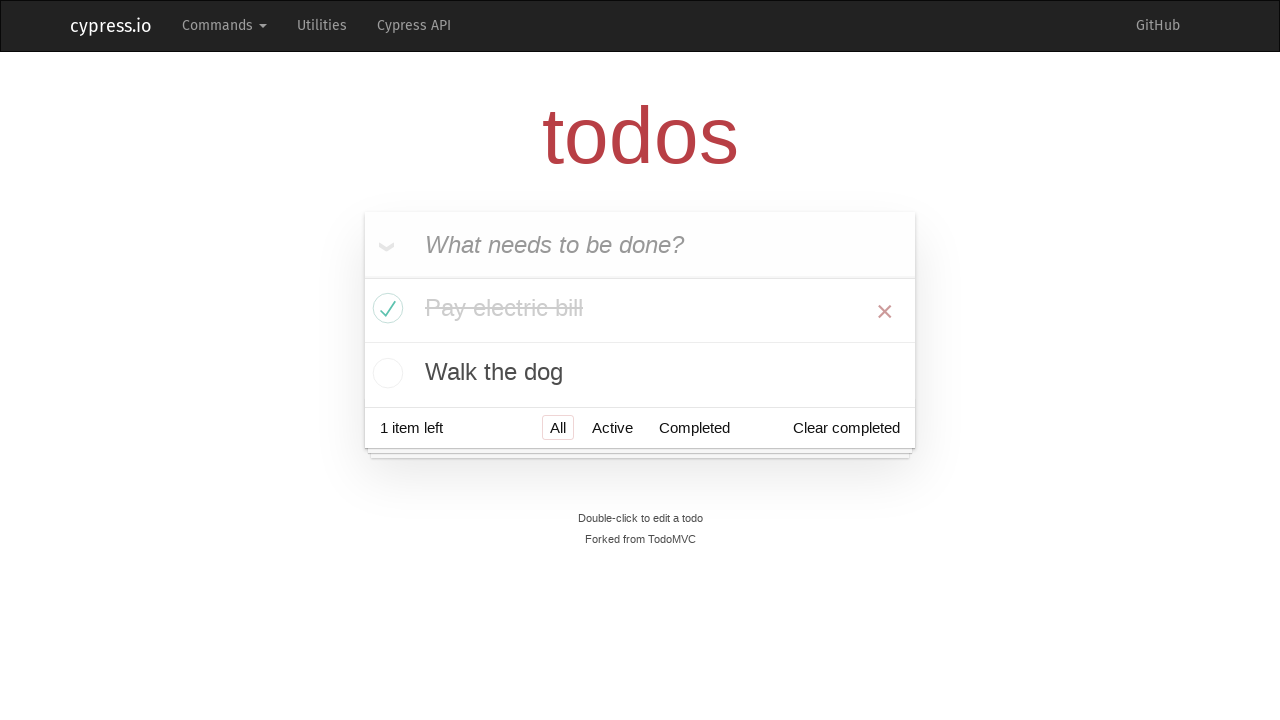